Tests drag and drop functionality by dragging element A to element B's position

Starting URL: https://the-internet.herokuapp.com/drag_and_drop

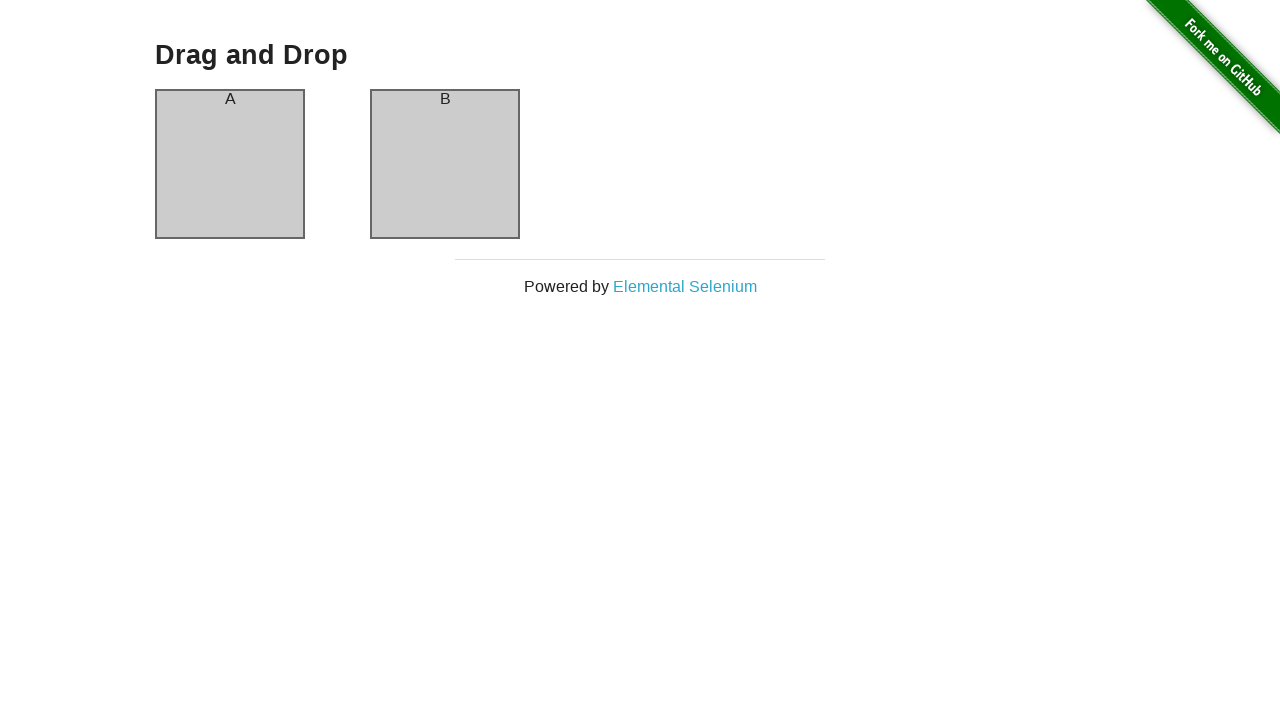

Dragged element A to element B's position at (445, 164)
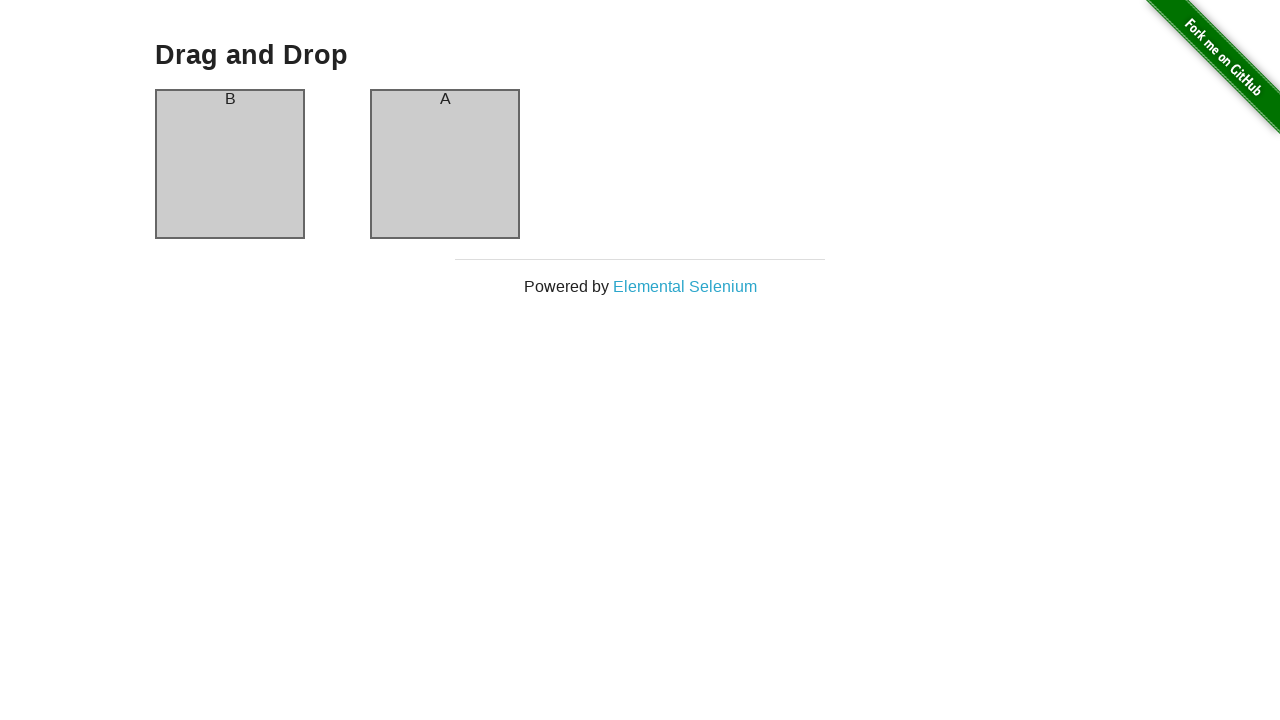

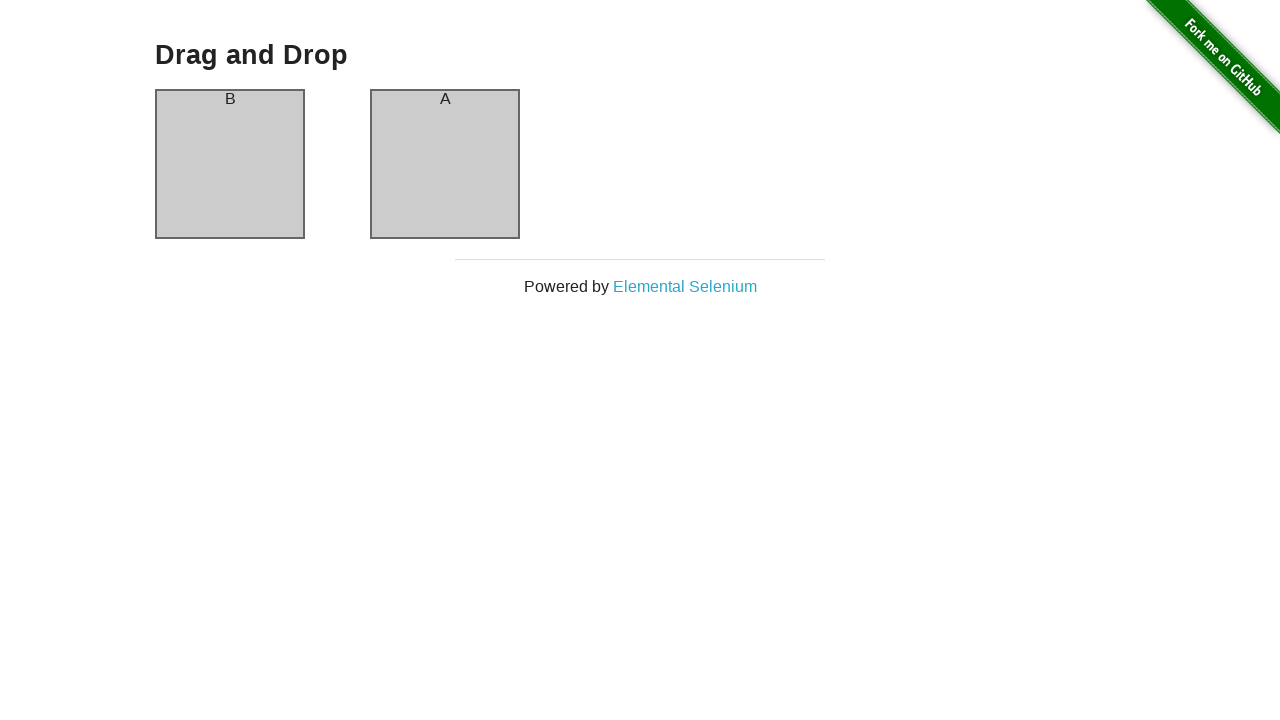